Tests multi-tab browser handling by clicking a button to open a new tab, switching to it, clicking another button to open a third tab, and switching to that tab while verifying page content loads correctly.

Starting URL: https://v1.training-support.net/selenium/tab-opener

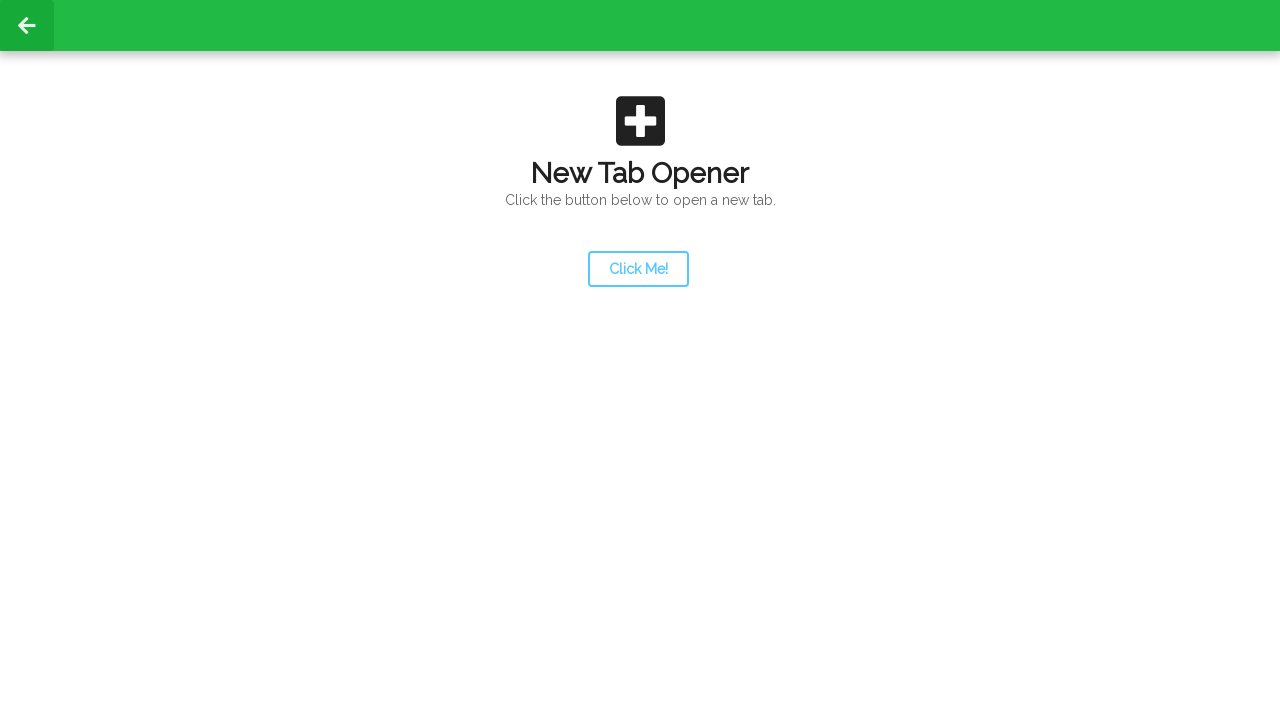

Clicked launcher button to open new tab at (638, 269) on #launcher
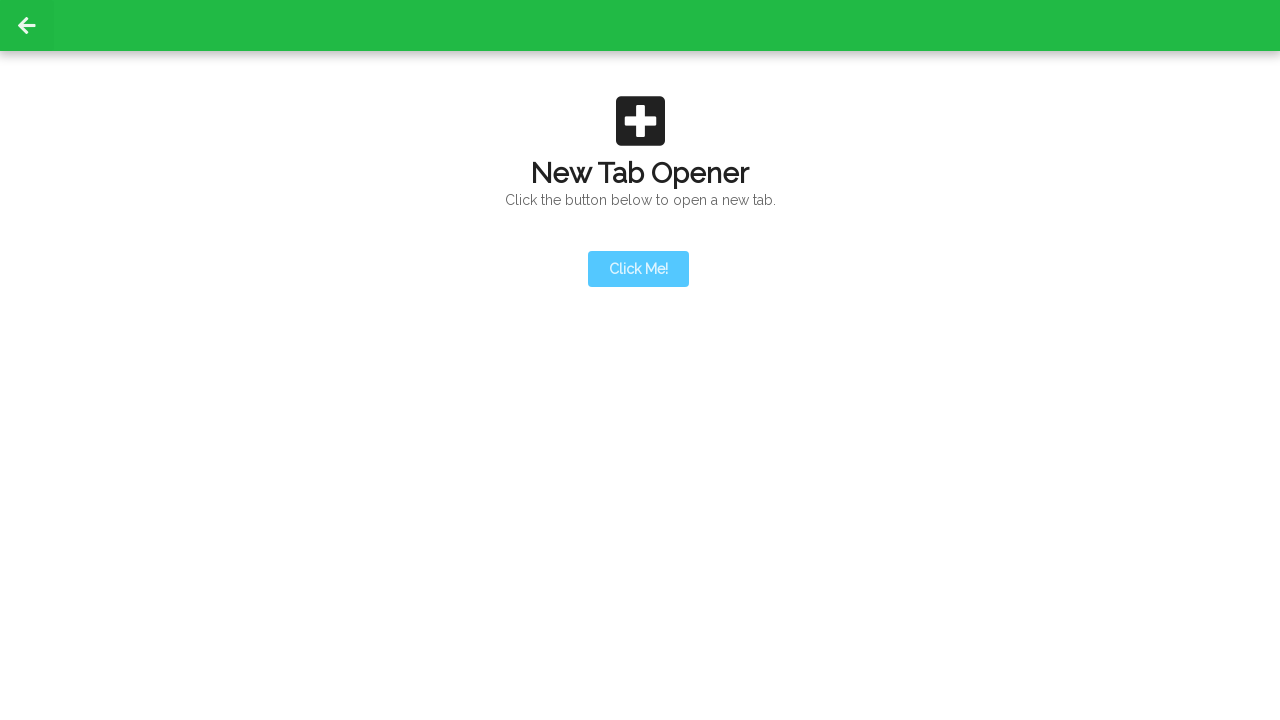

New tab opened and page event received
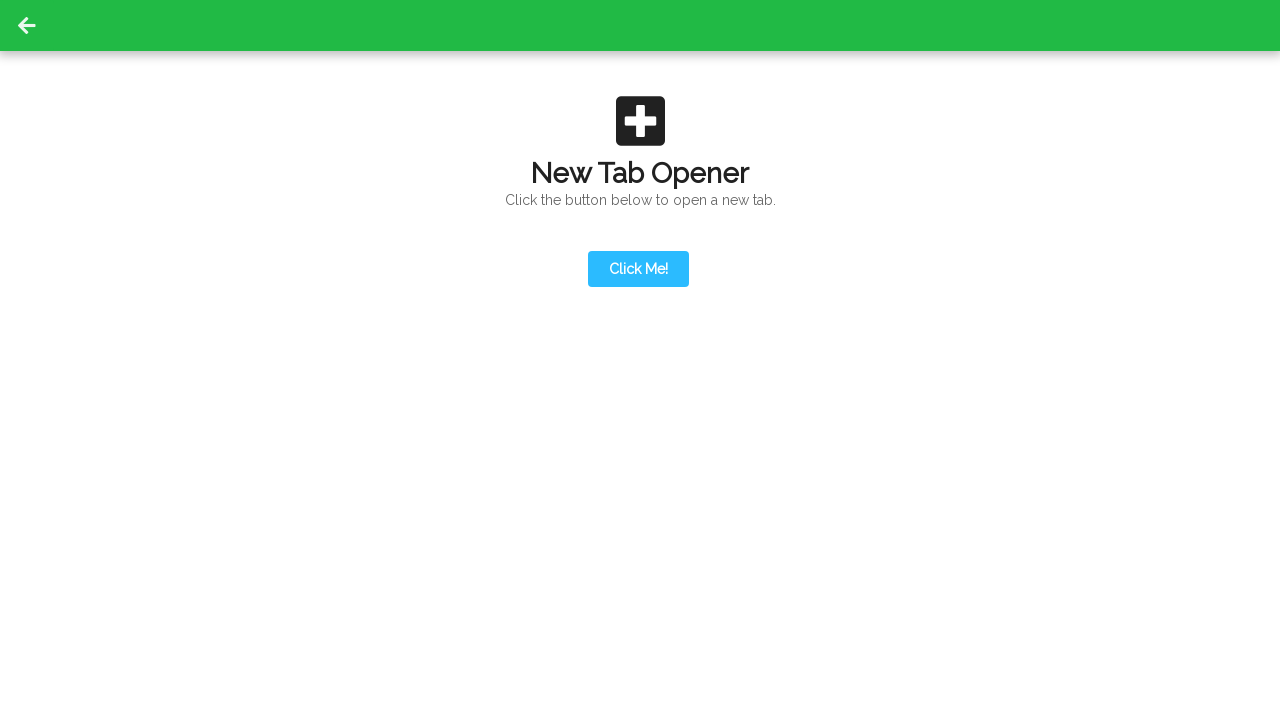

Retrieved all pages from context
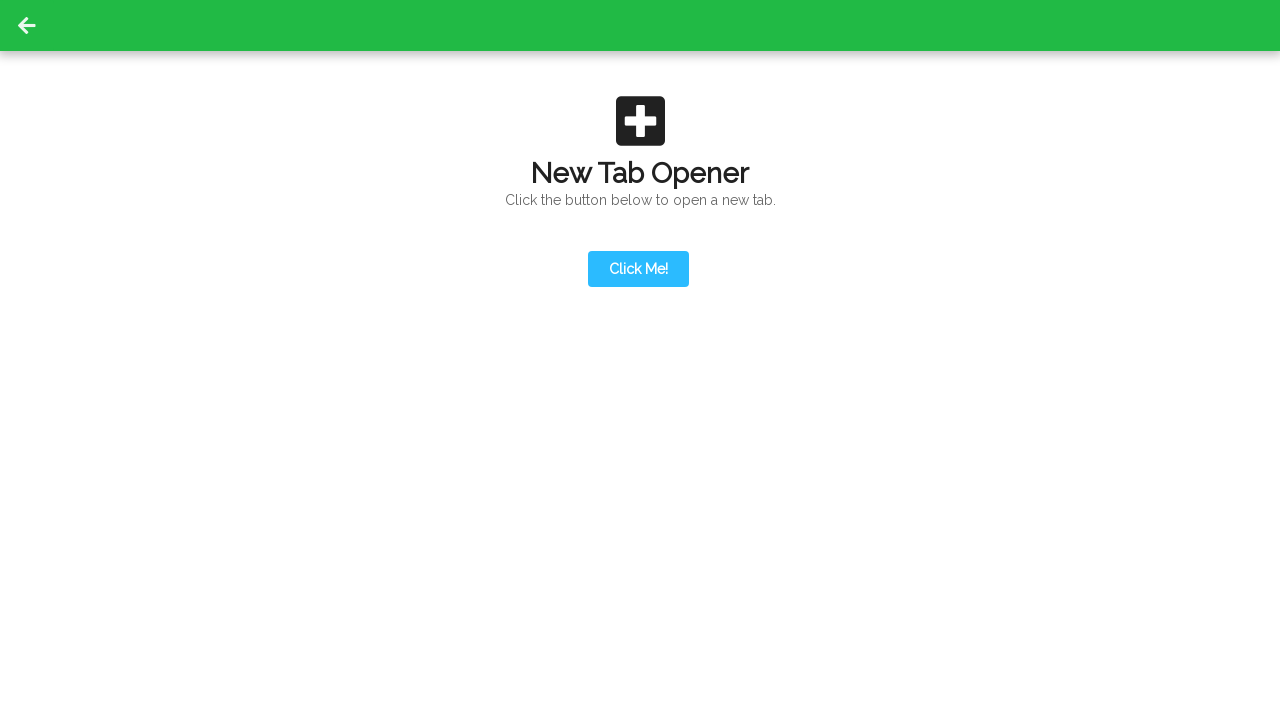

Switched to second tab
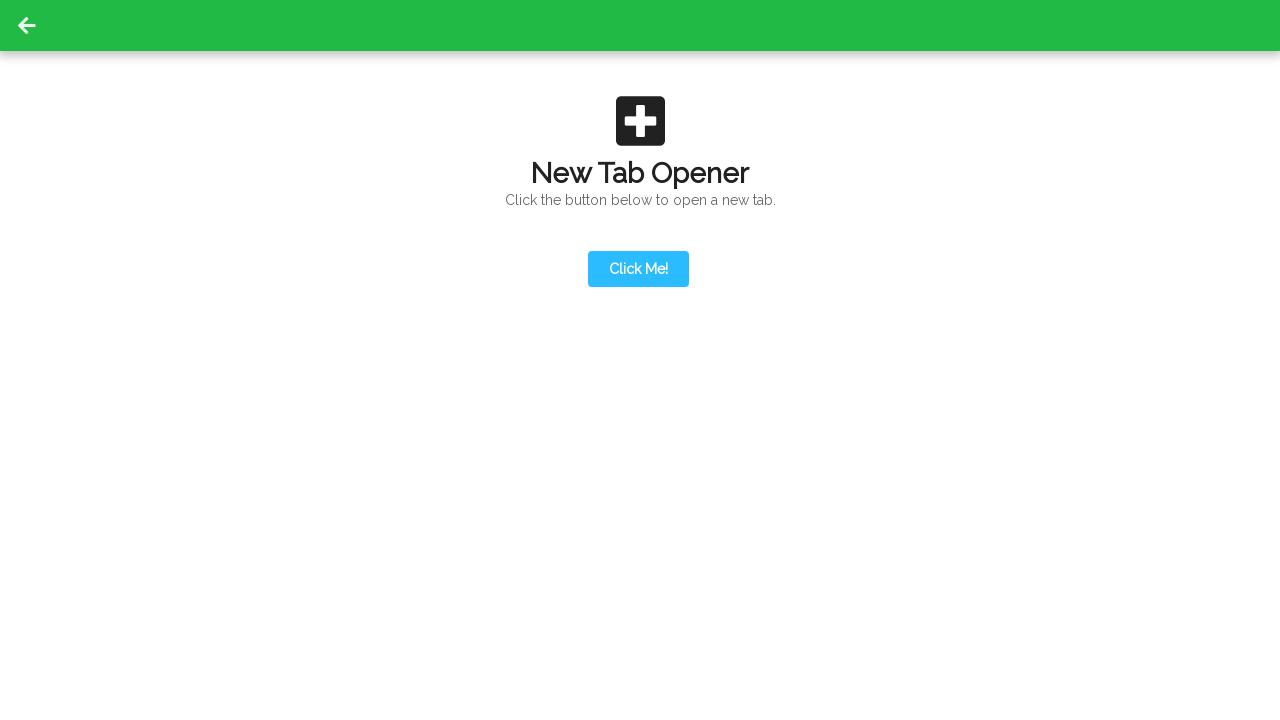

Action button on second tab became visible
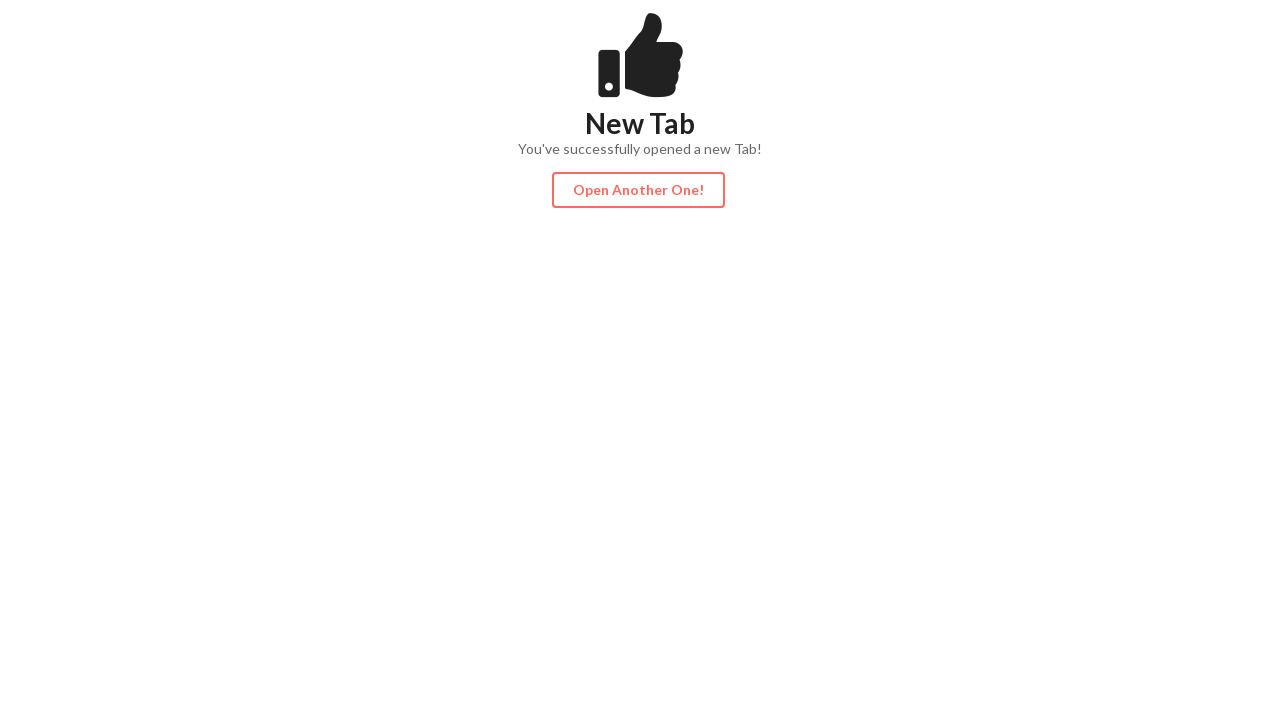

Clicked action button on second tab to open third tab at (638, 190) on #actionButton
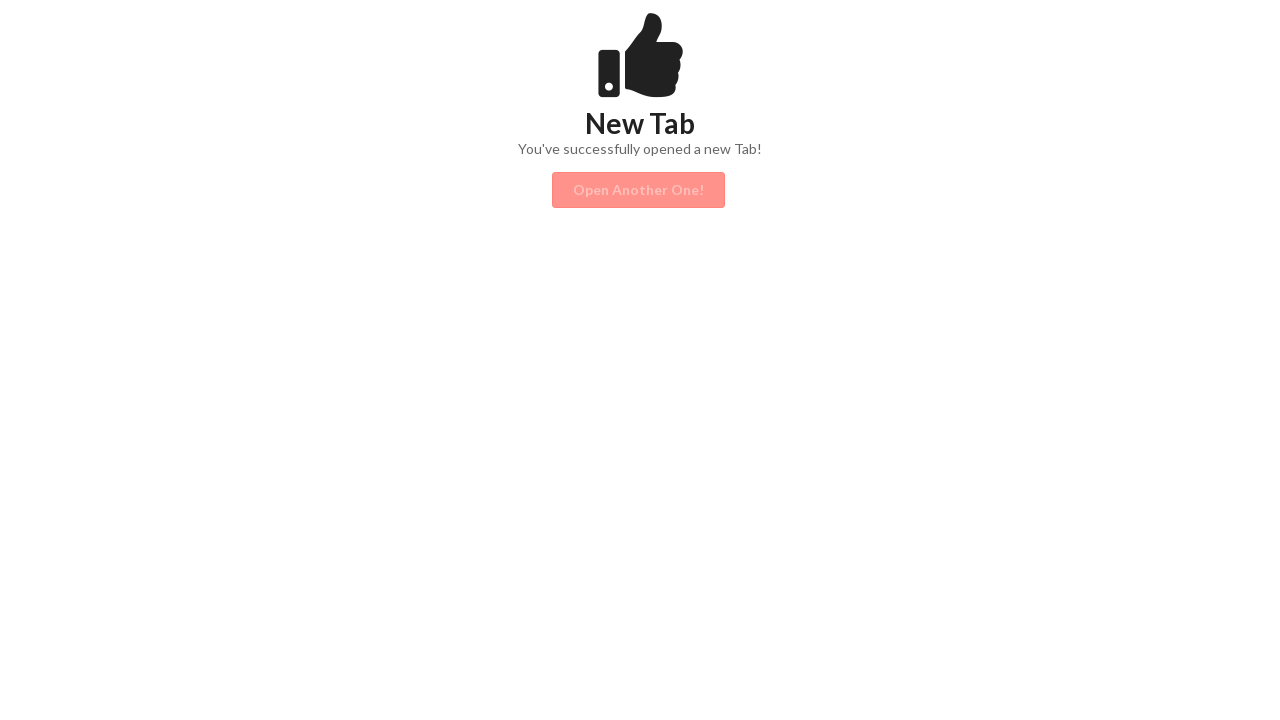

Third tab opened and page event received
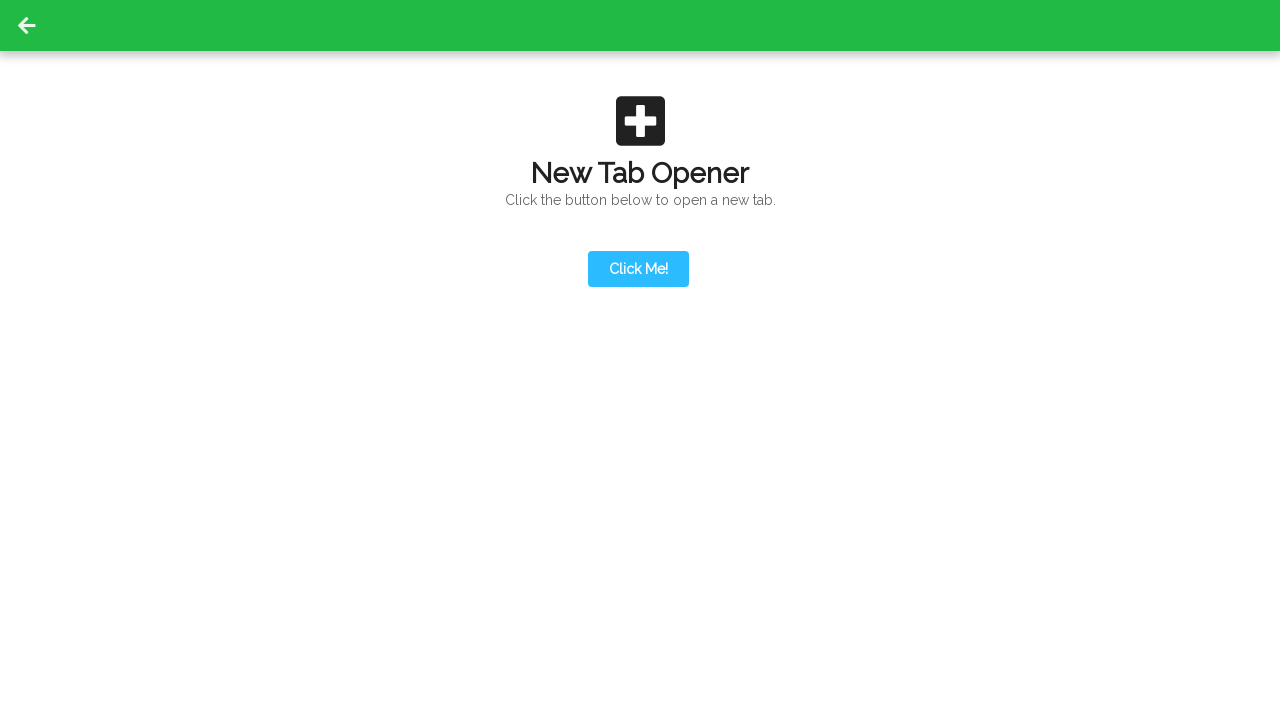

Retrieved all pages from context after third tab opened
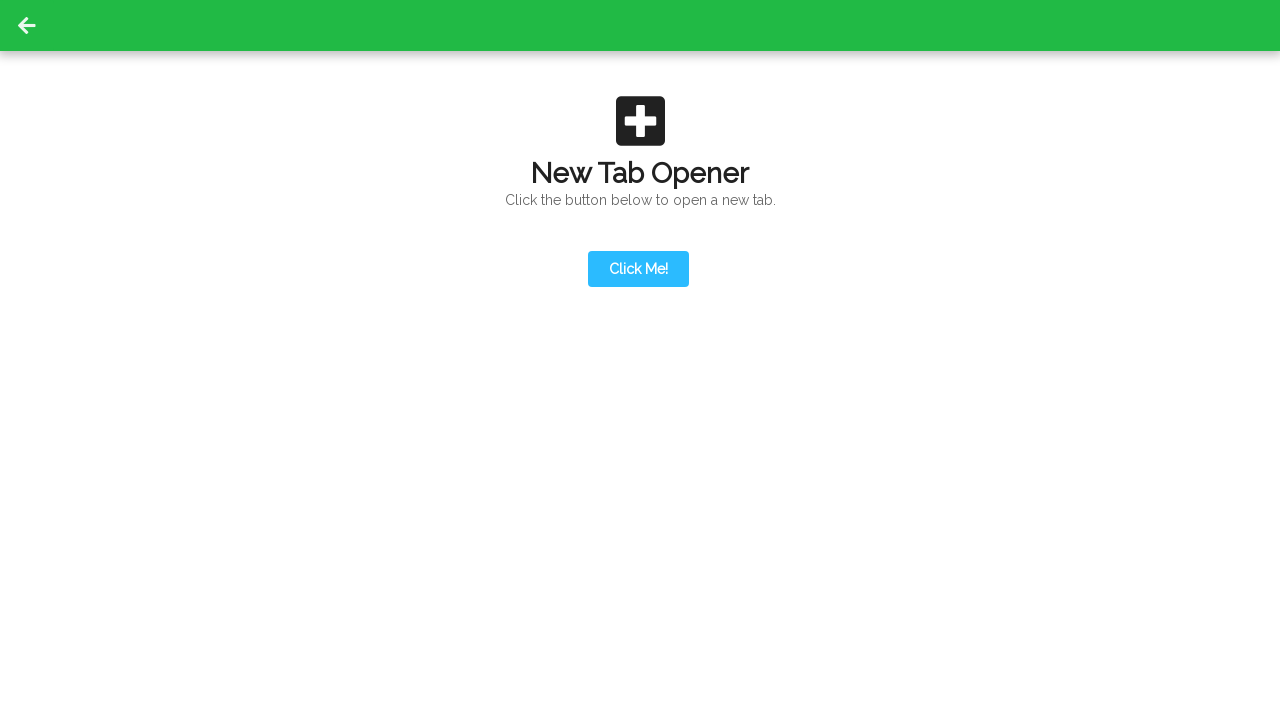

Switched to third tab
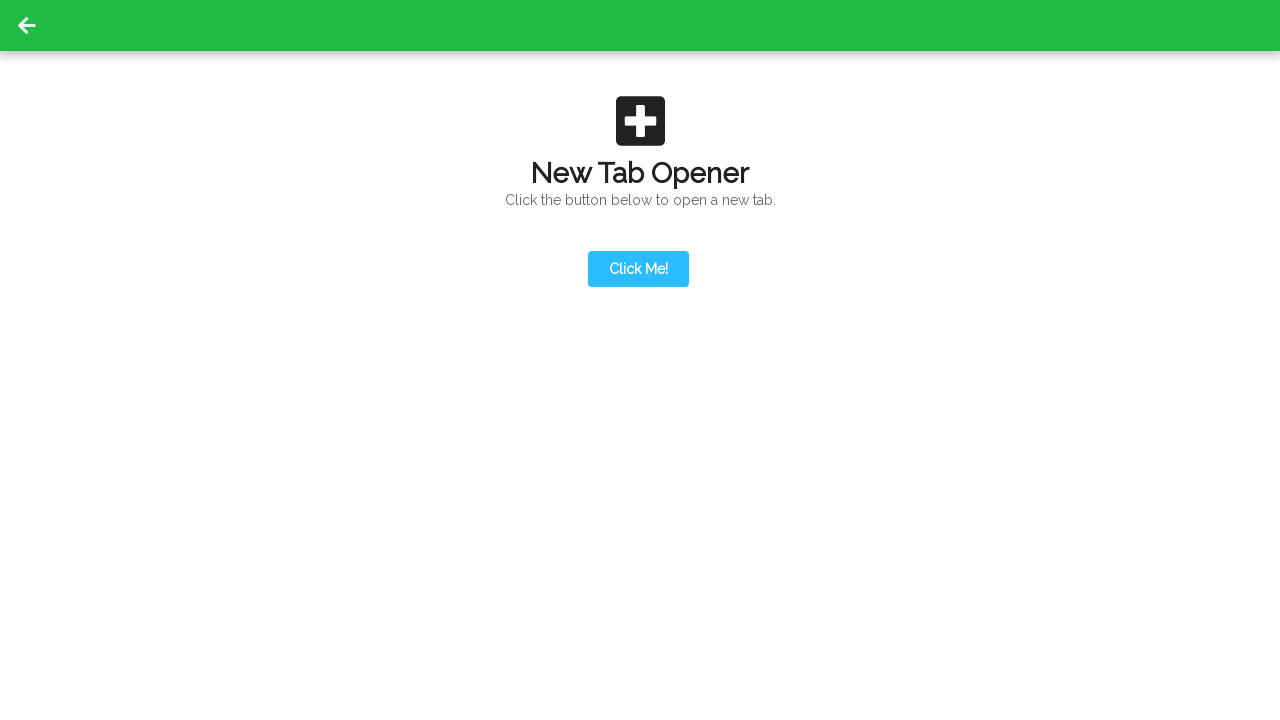

Content on third tab became visible
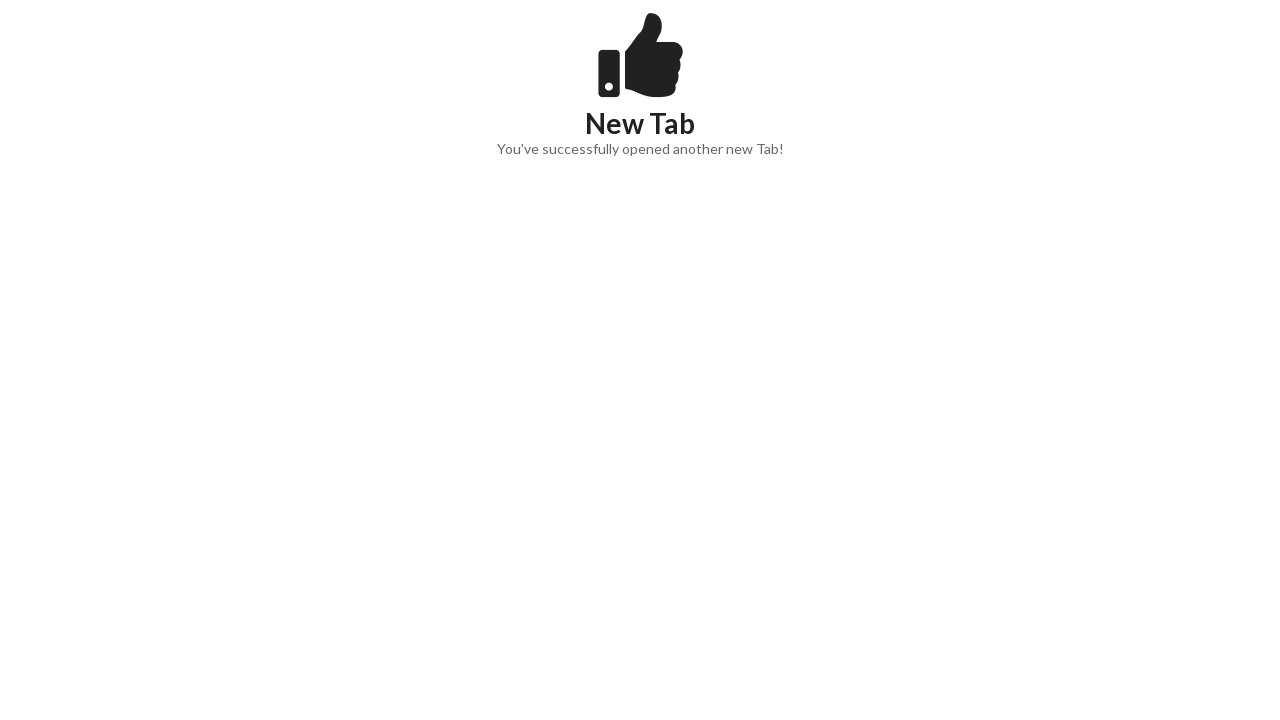

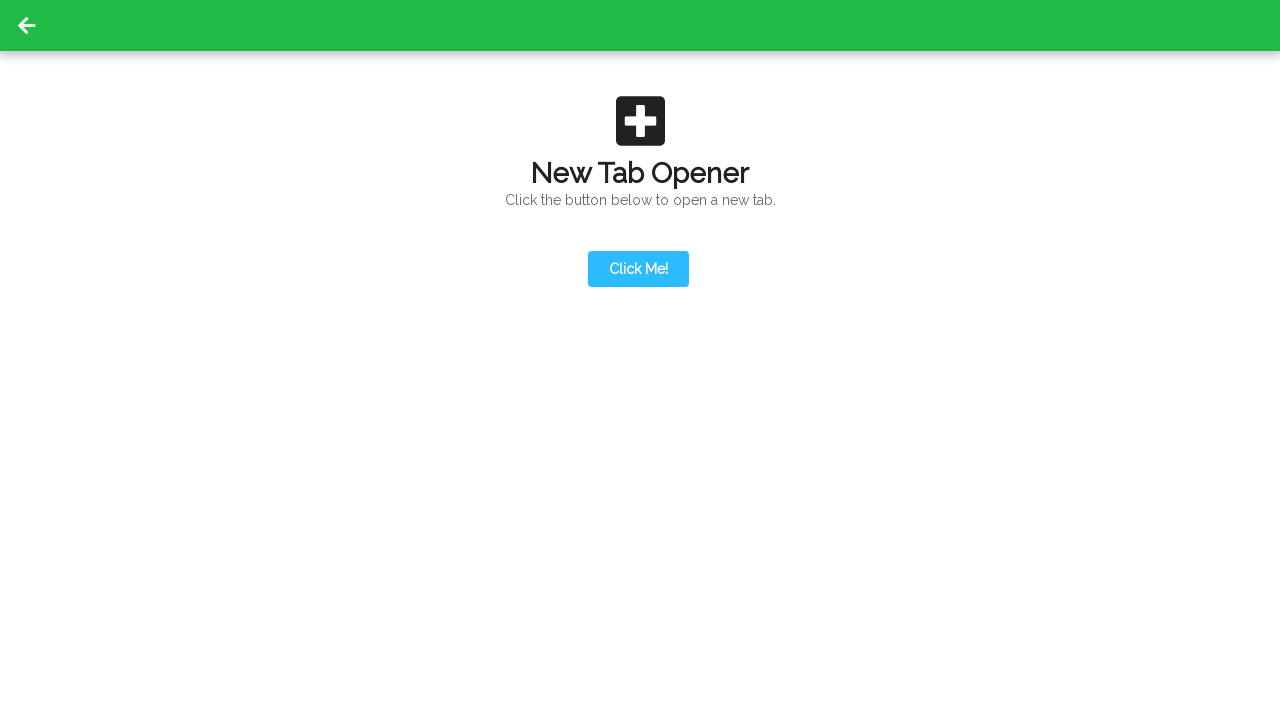